Verifies that the Redmine homepage loads and has the correct title containing "Redmine"

Starting URL: https://www.redmine.org

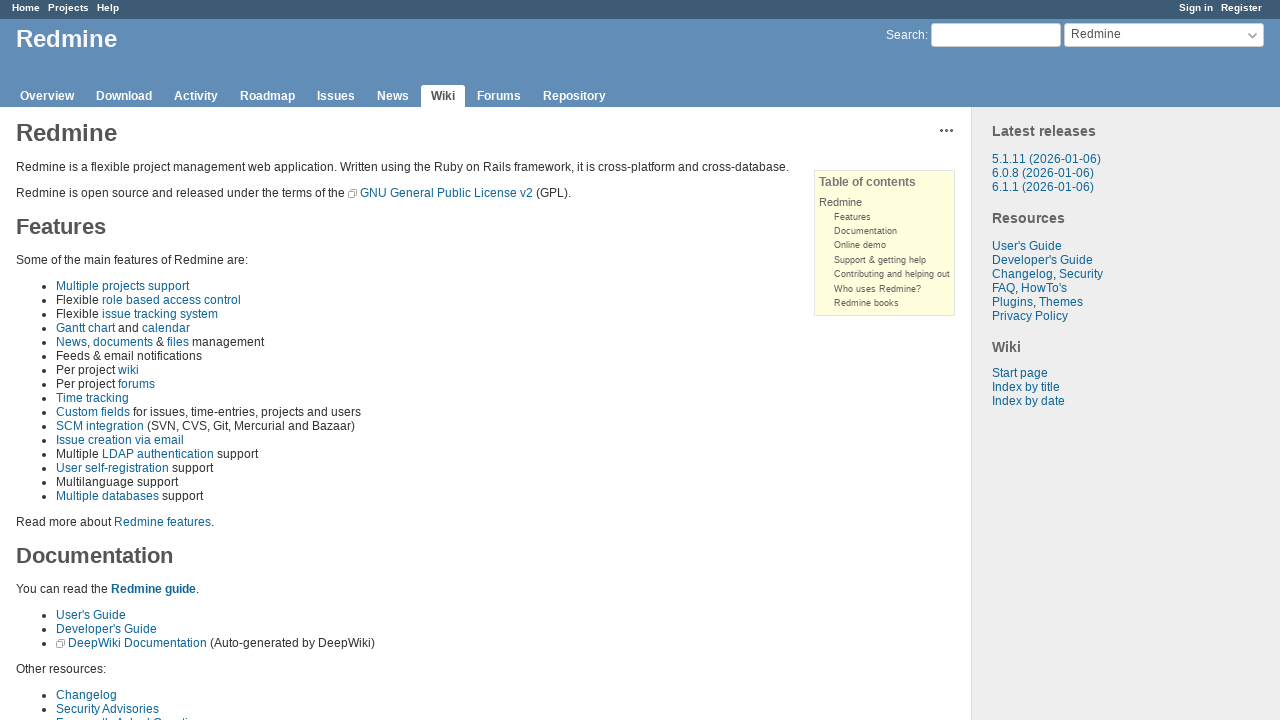

Navigated to Redmine homepage at https://www.redmine.org
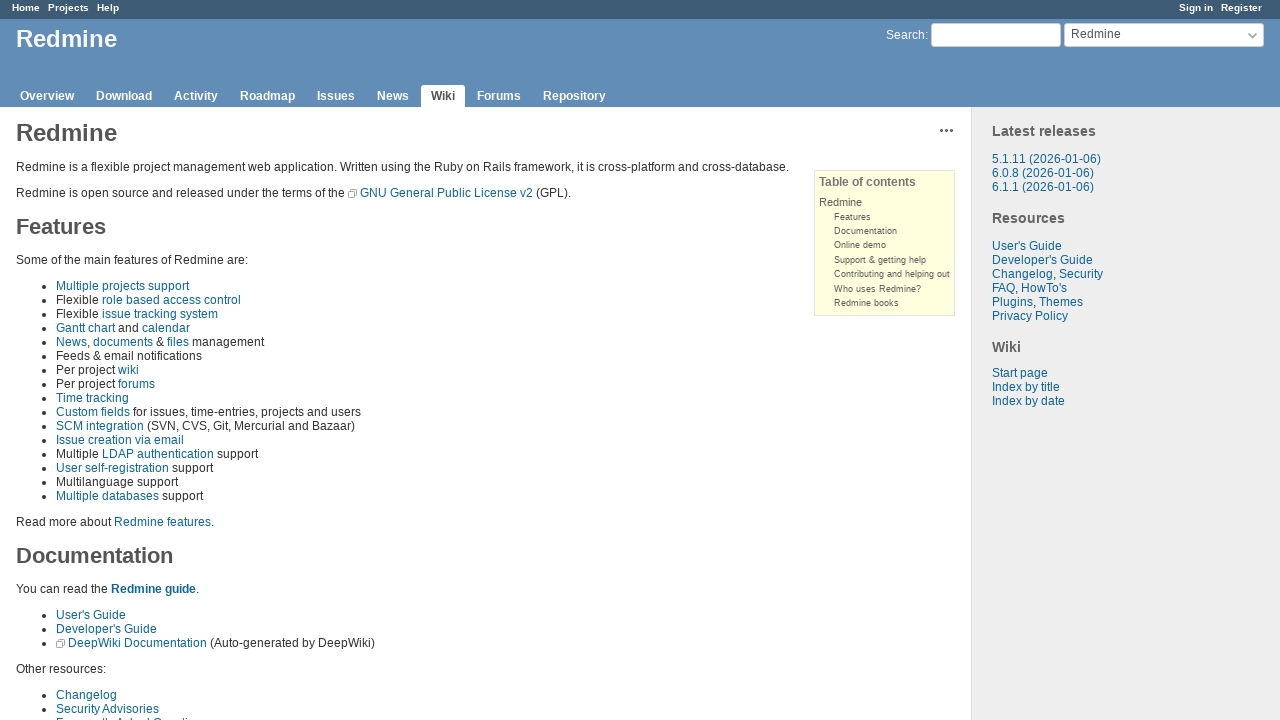

Verified page title contains 'Redmine'
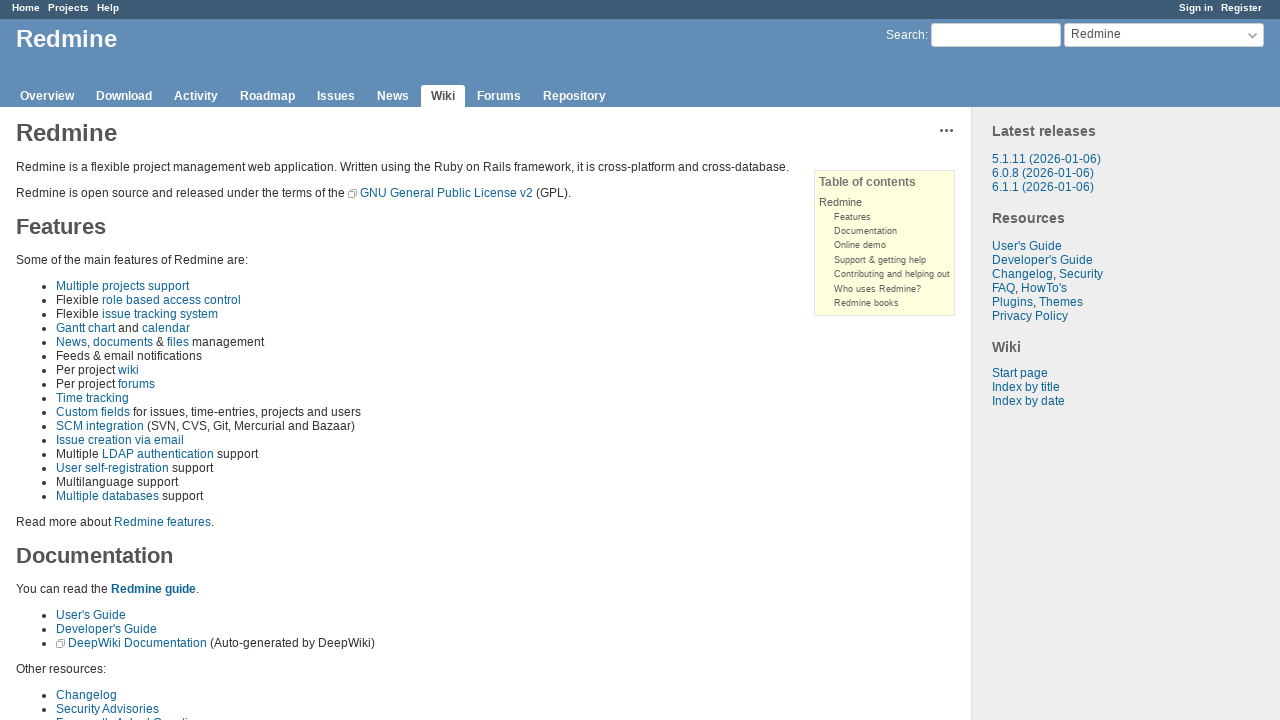

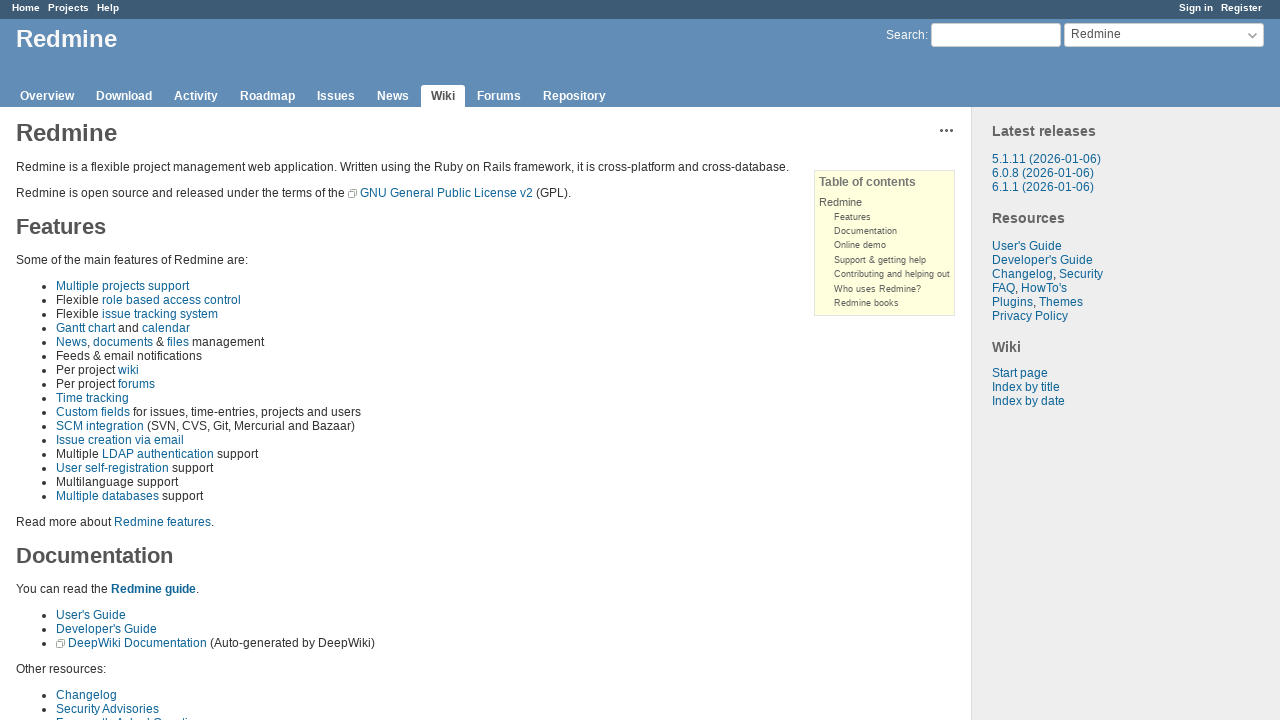